Tests the web tables functionality by clicking the Add button to open a form, filling in all fields (first name, last name, email, age, salary, department), submitting the form, then editing the newly created record to update the last name field.

Starting URL: https://demoqa.com/webtables

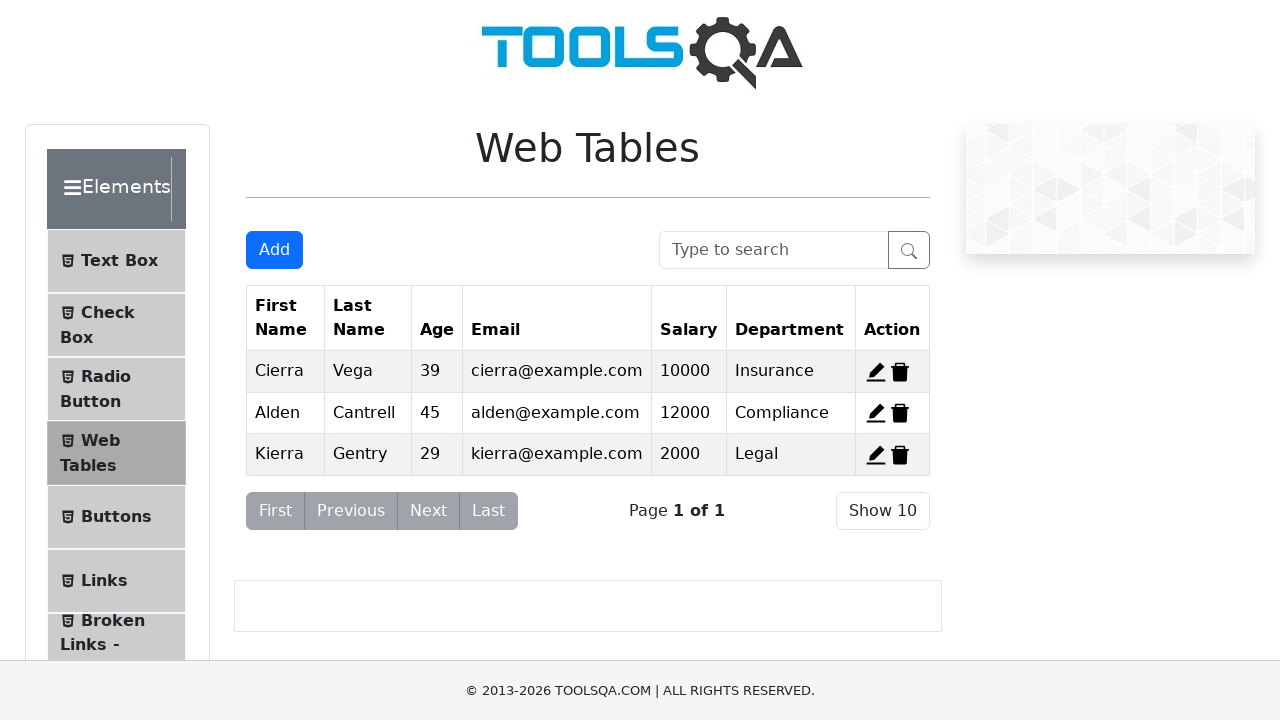

Waited for page to fully load (domcontentloaded)
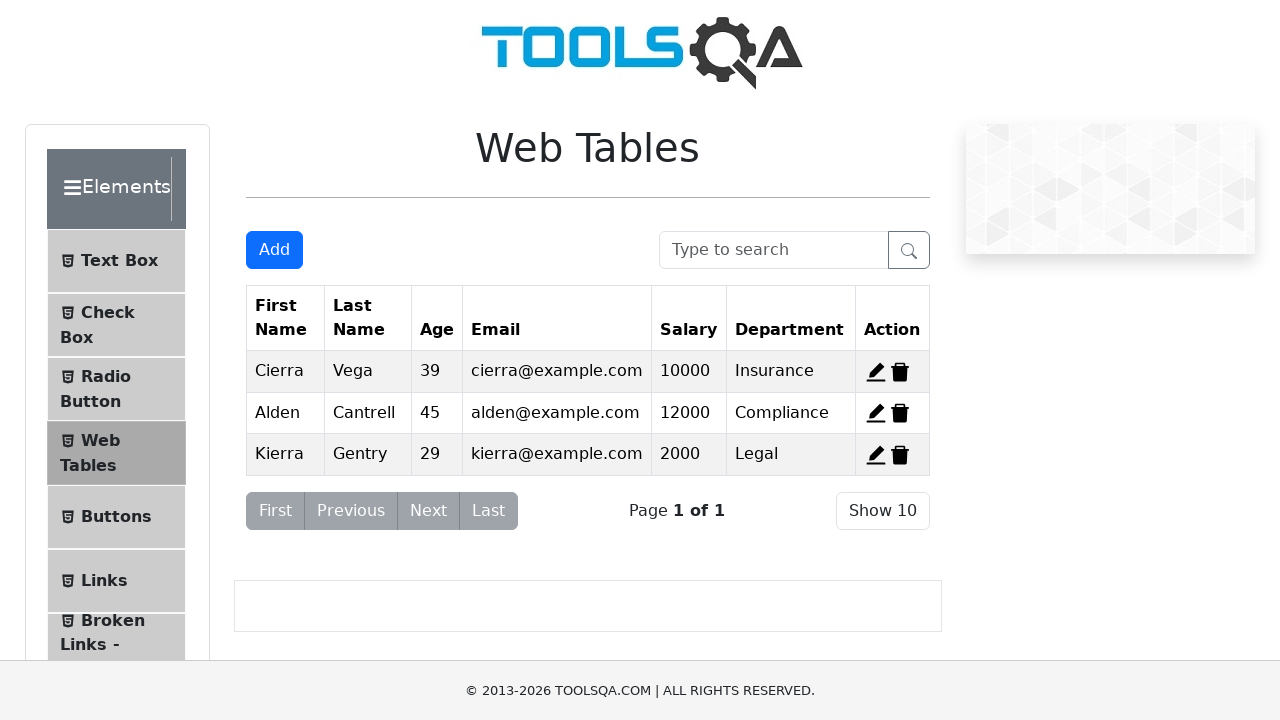

Clicked Add button to open registration form at (274, 250) on #addNewRecordButton
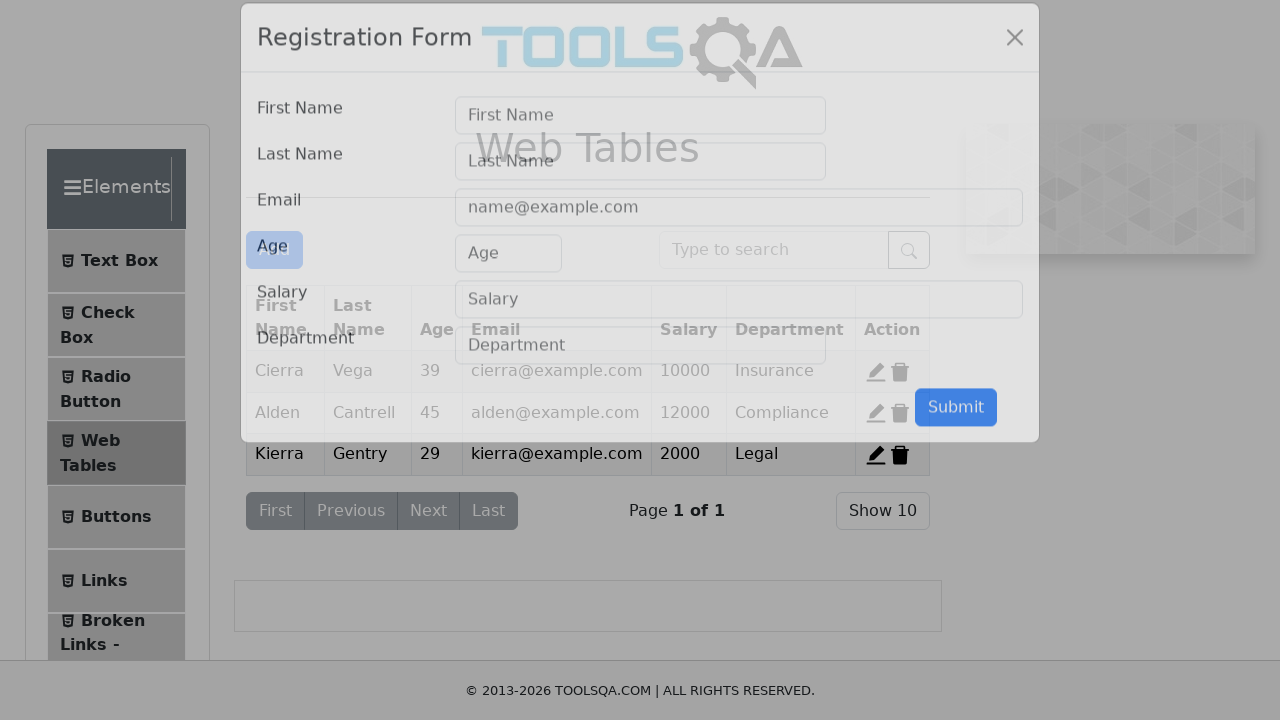

Filled first name field with 'Kadriye' on #firstName
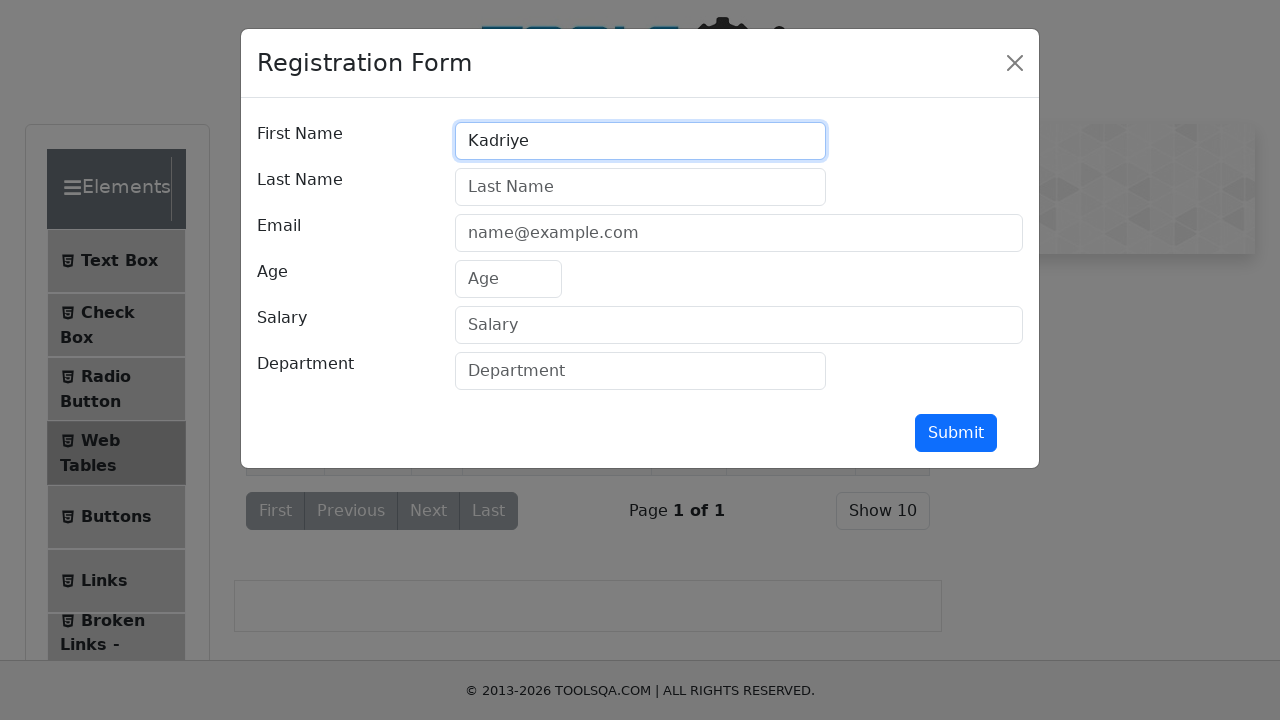

Filled last name field with 'Yener' on #lastName
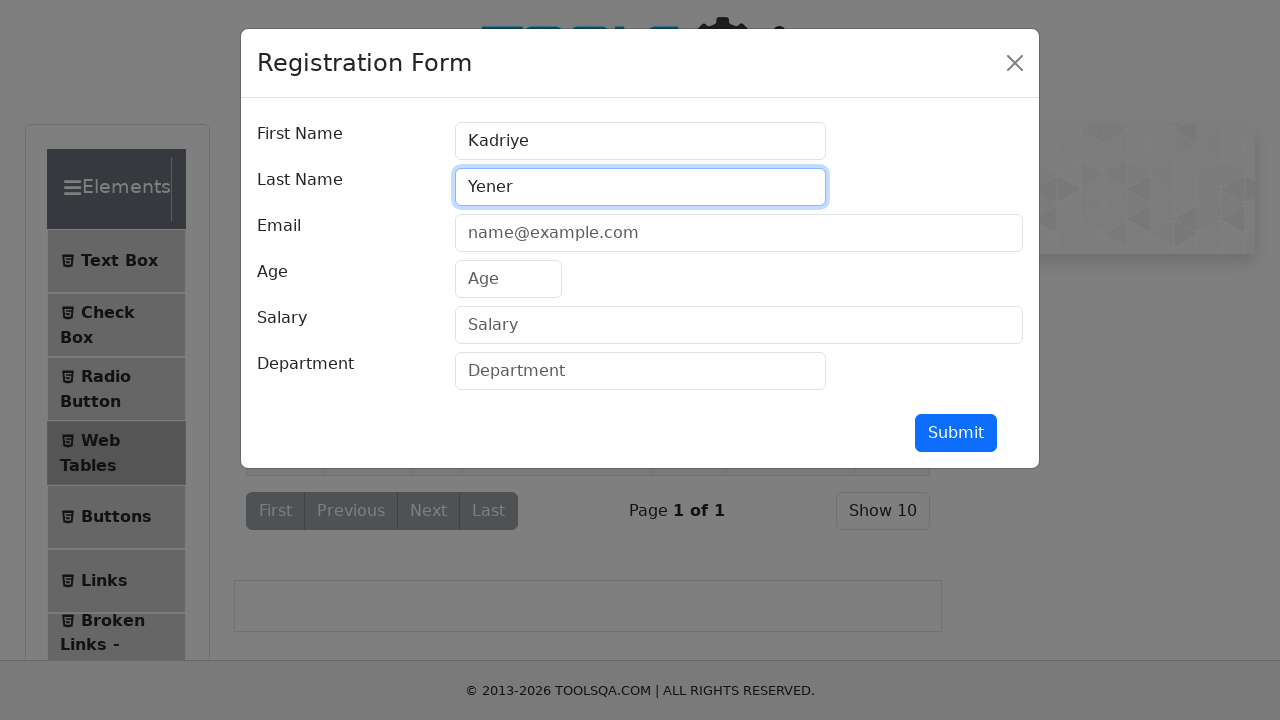

Filled email field with 'kadriye@deneme.com' on #userEmail
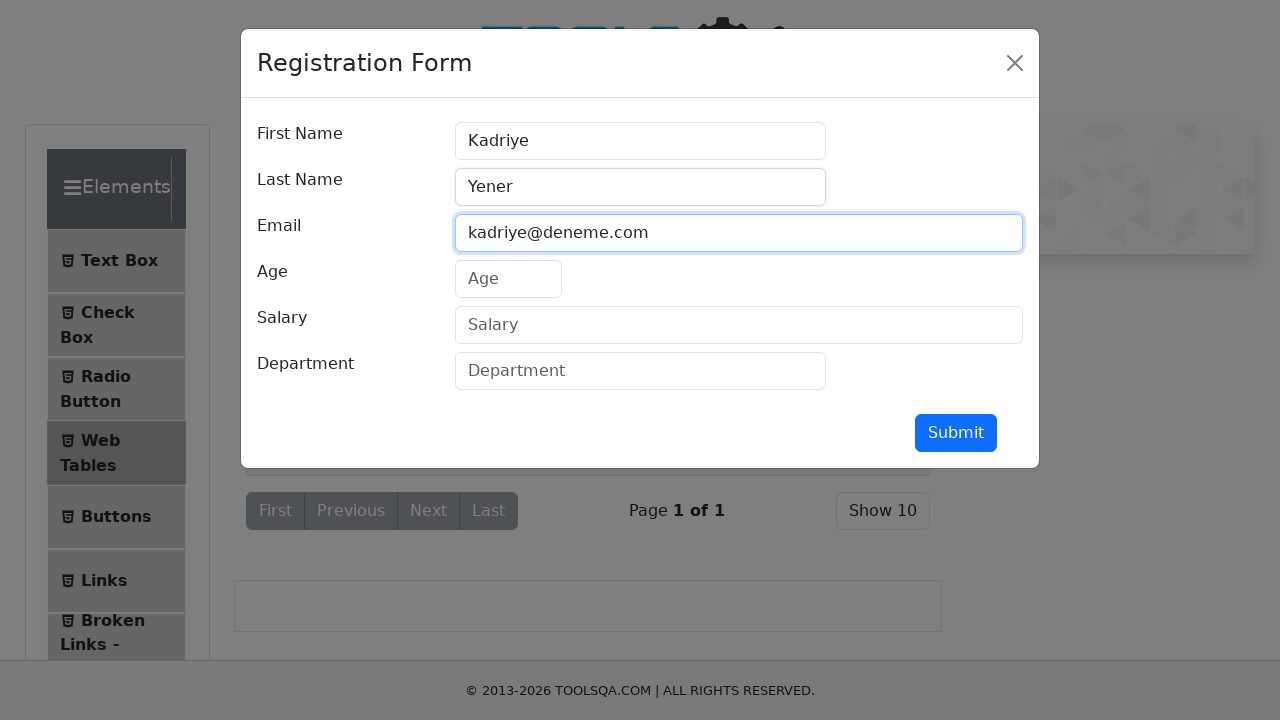

Filled age field with '35' on #age
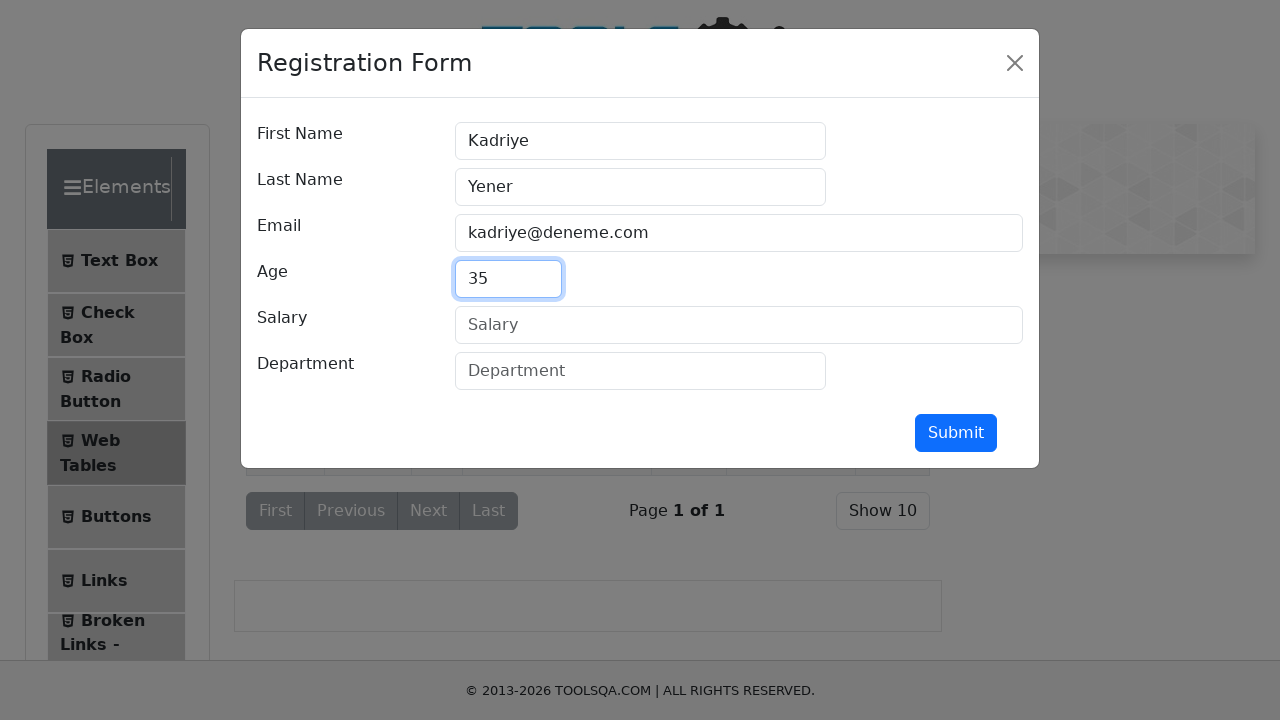

Filled salary field with '100000' on #salary
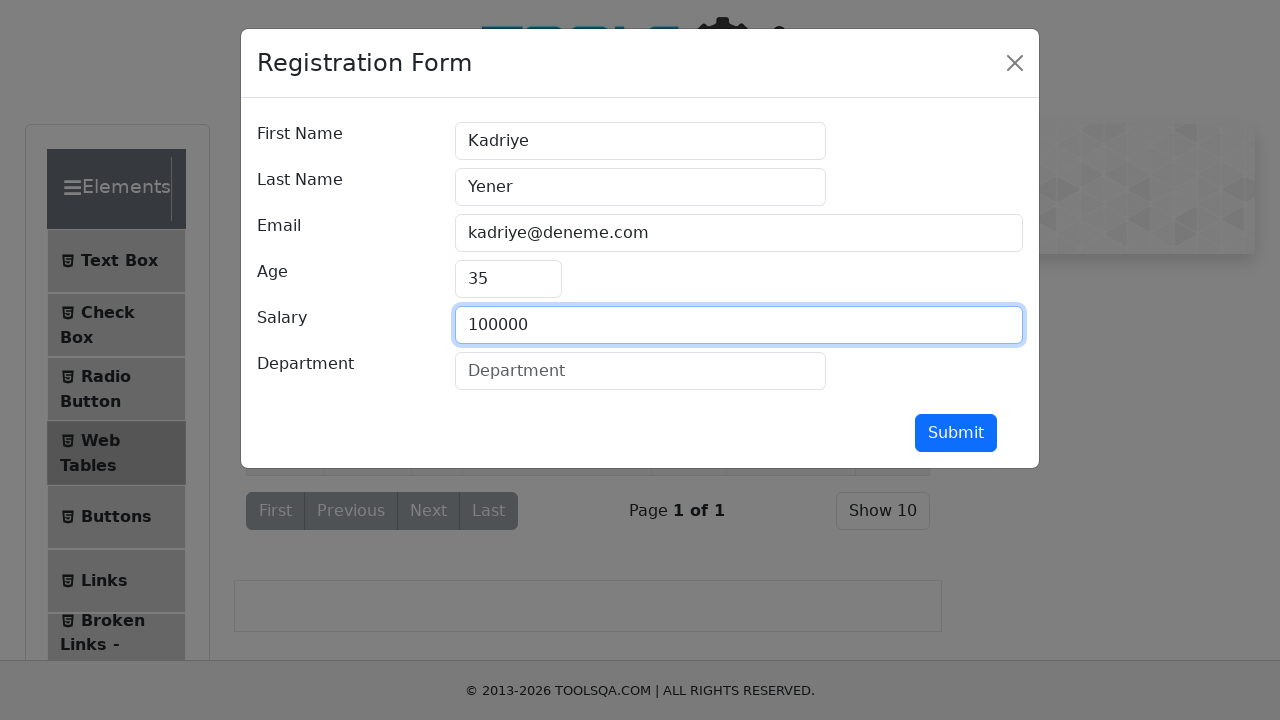

Filled department field with 'TestAutomation' on #department
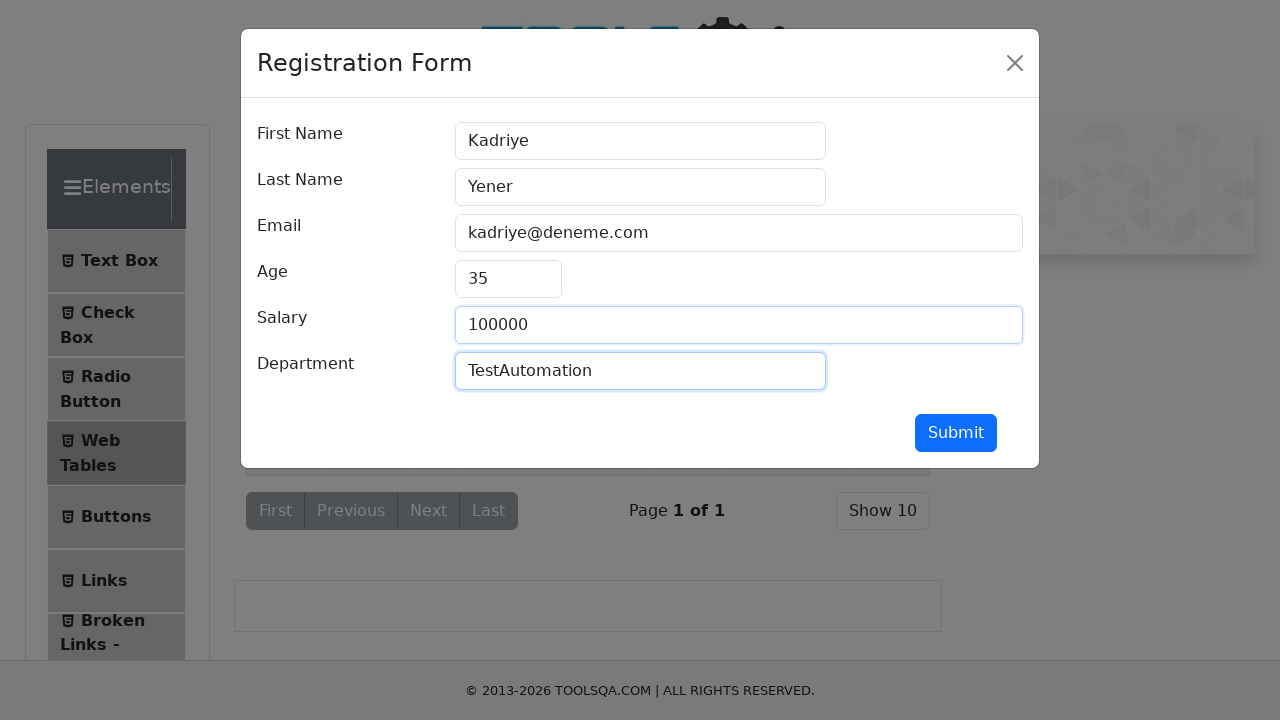

Clicked submit button to create new record at (956, 433) on #submit
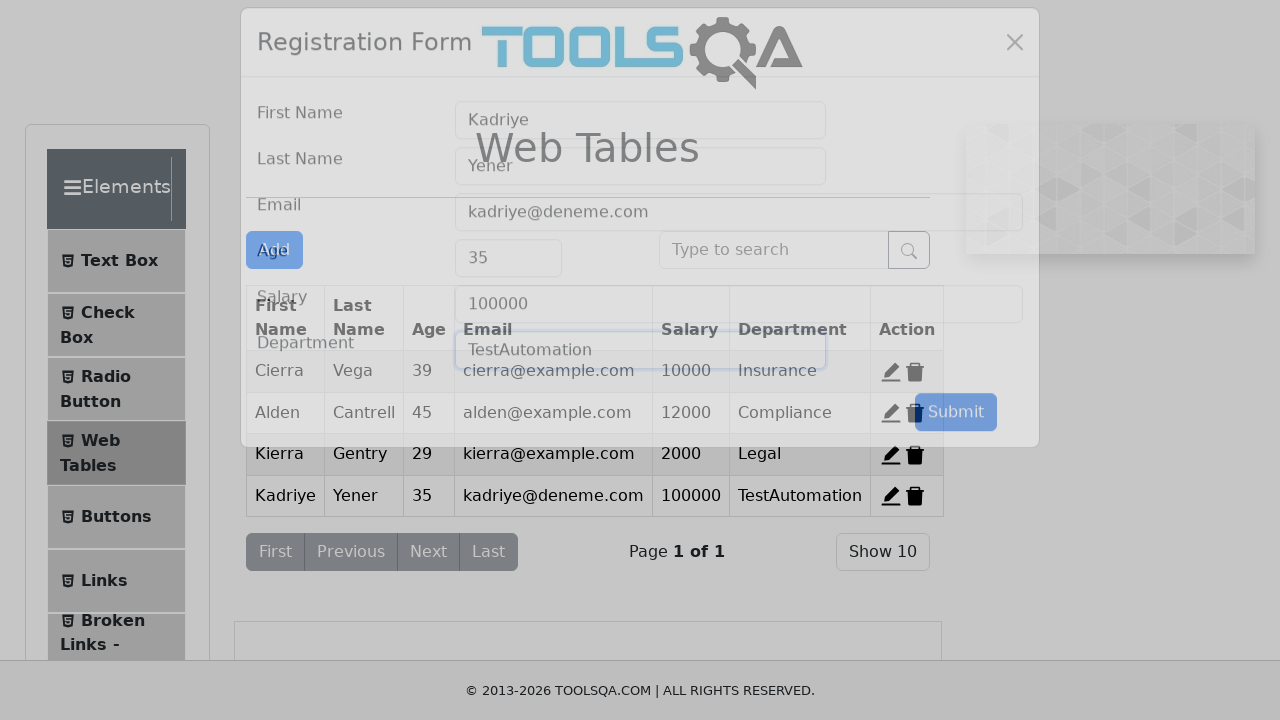

Waited for edit button to appear for new record
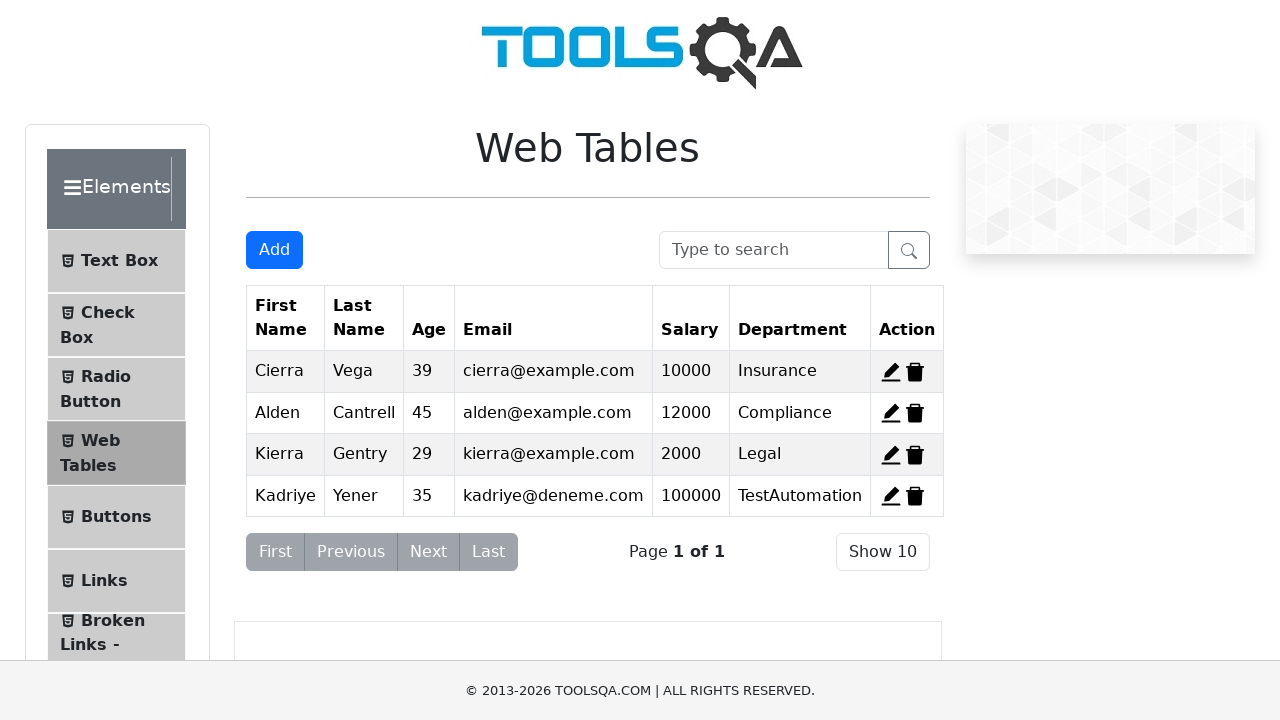

Clicked edit button for the newly created record at (891, 496) on #edit-record-4 svg
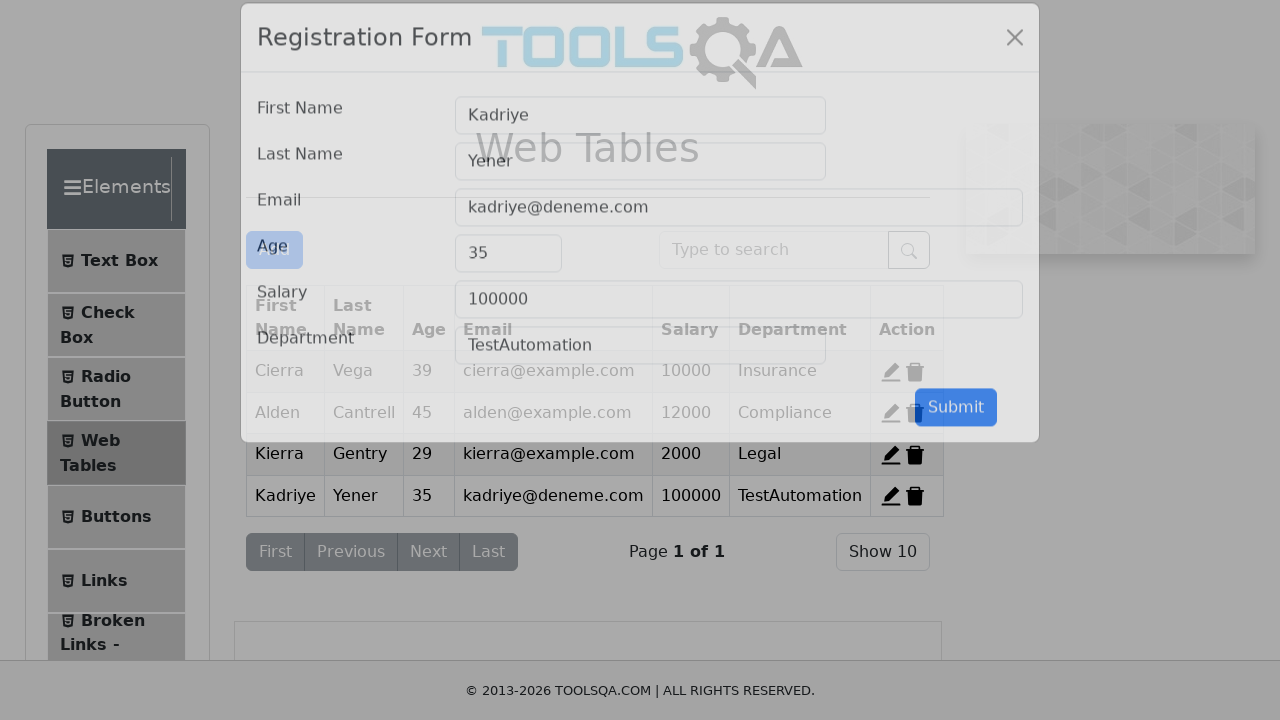

Waited for last name field to become visible in edit form
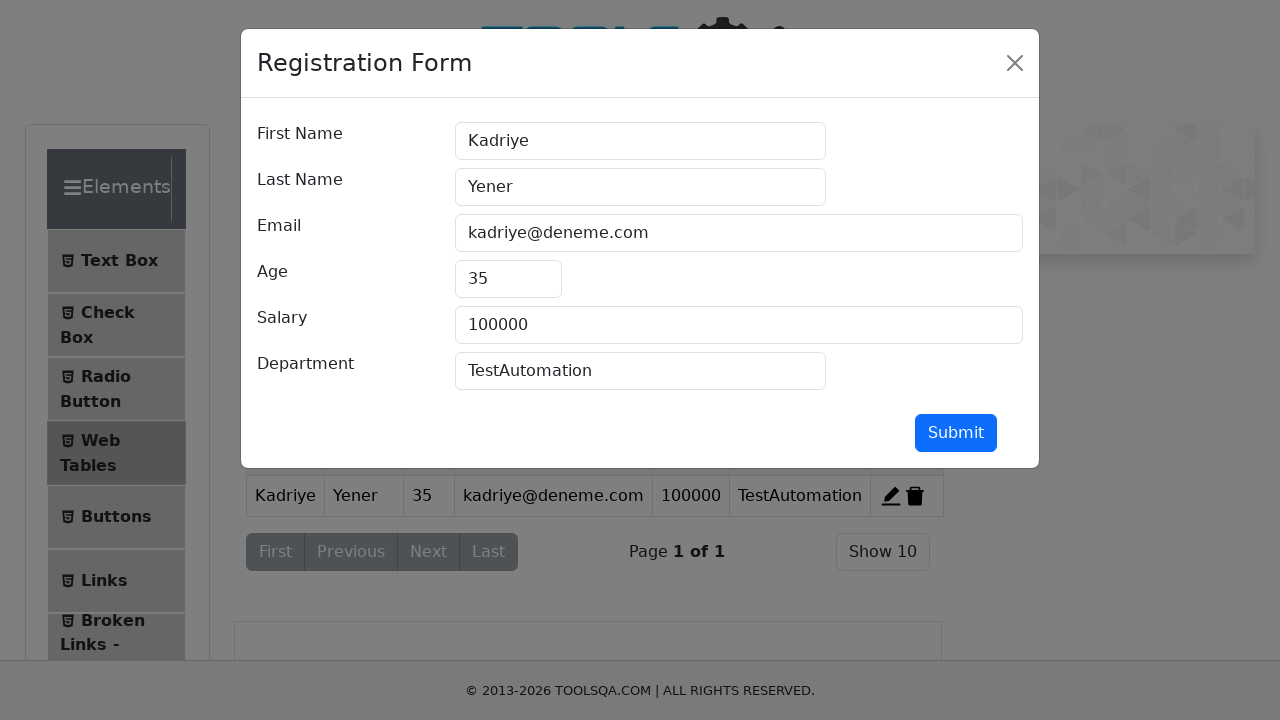

Cleared last name field on #lastName
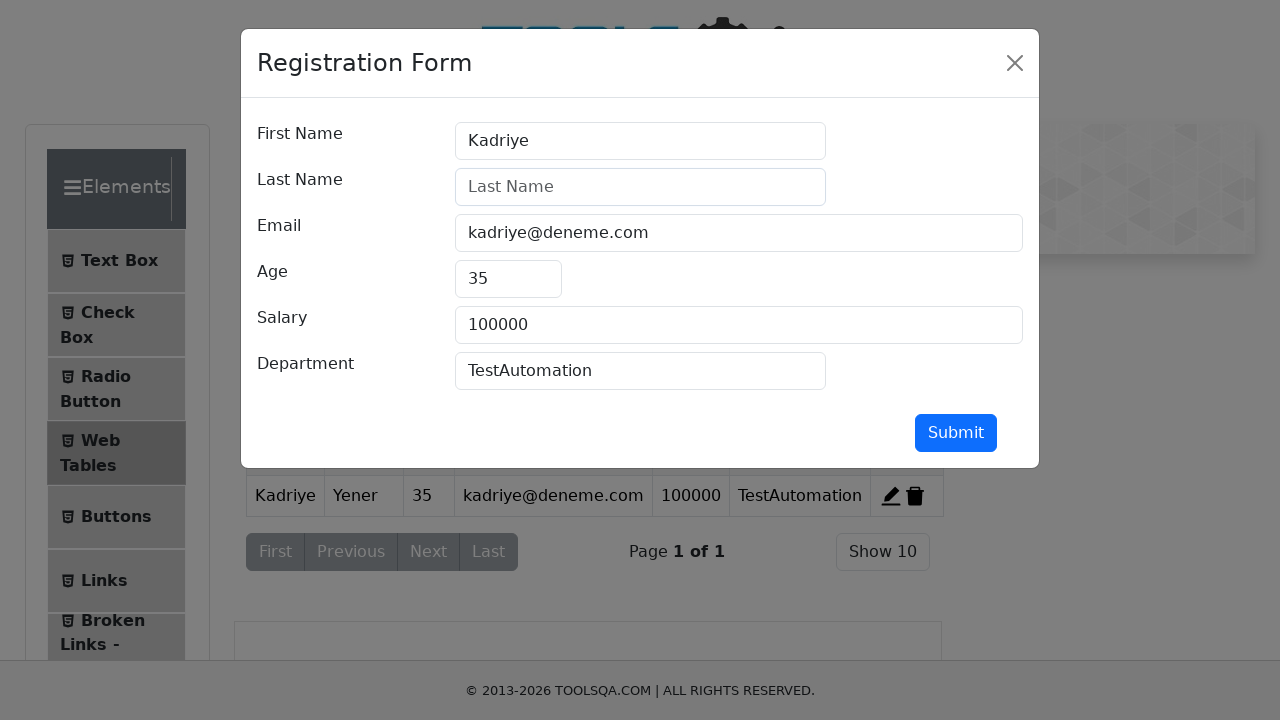

Filled last name field with 'Sir' on #lastName
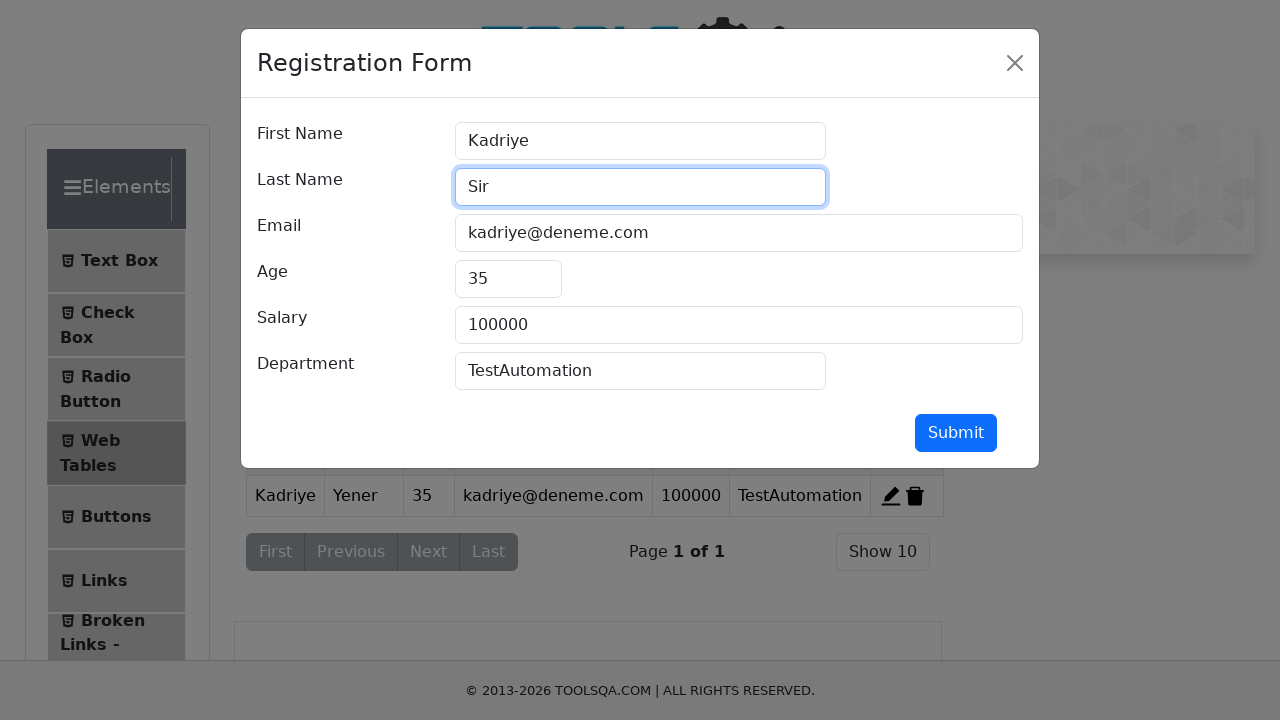

Clicked submit button to save edited record at (956, 433) on #submit
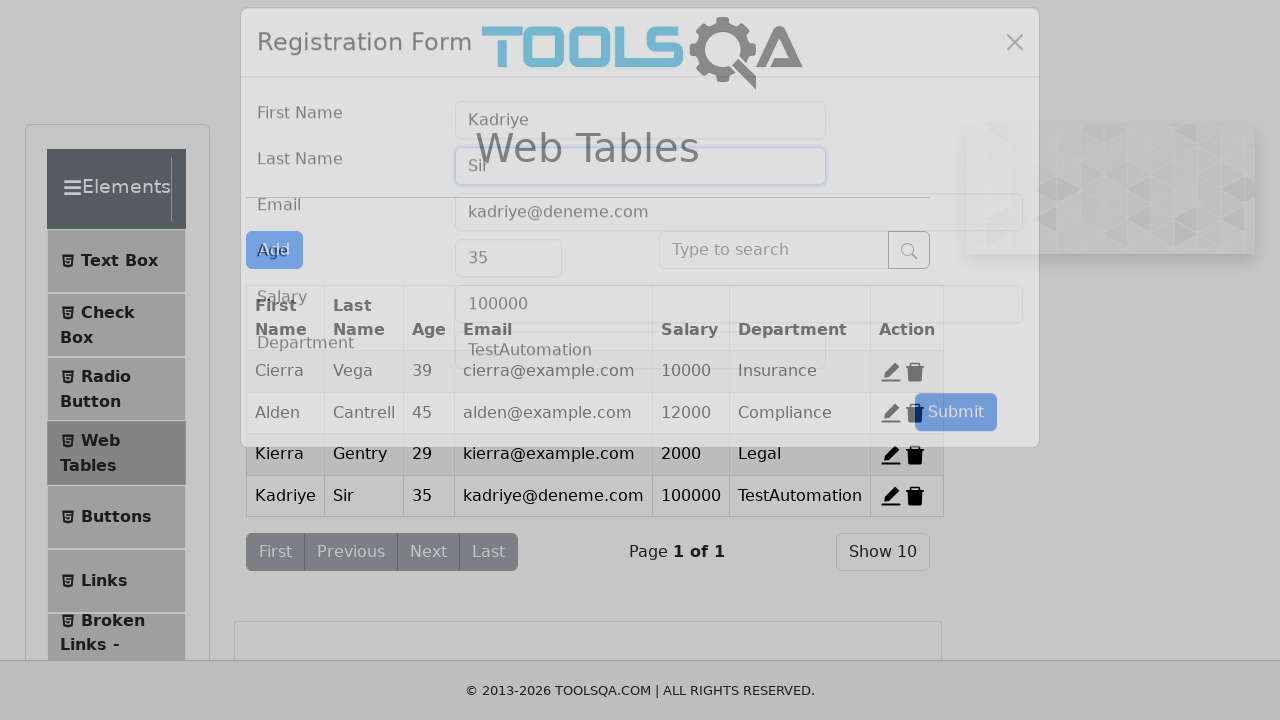

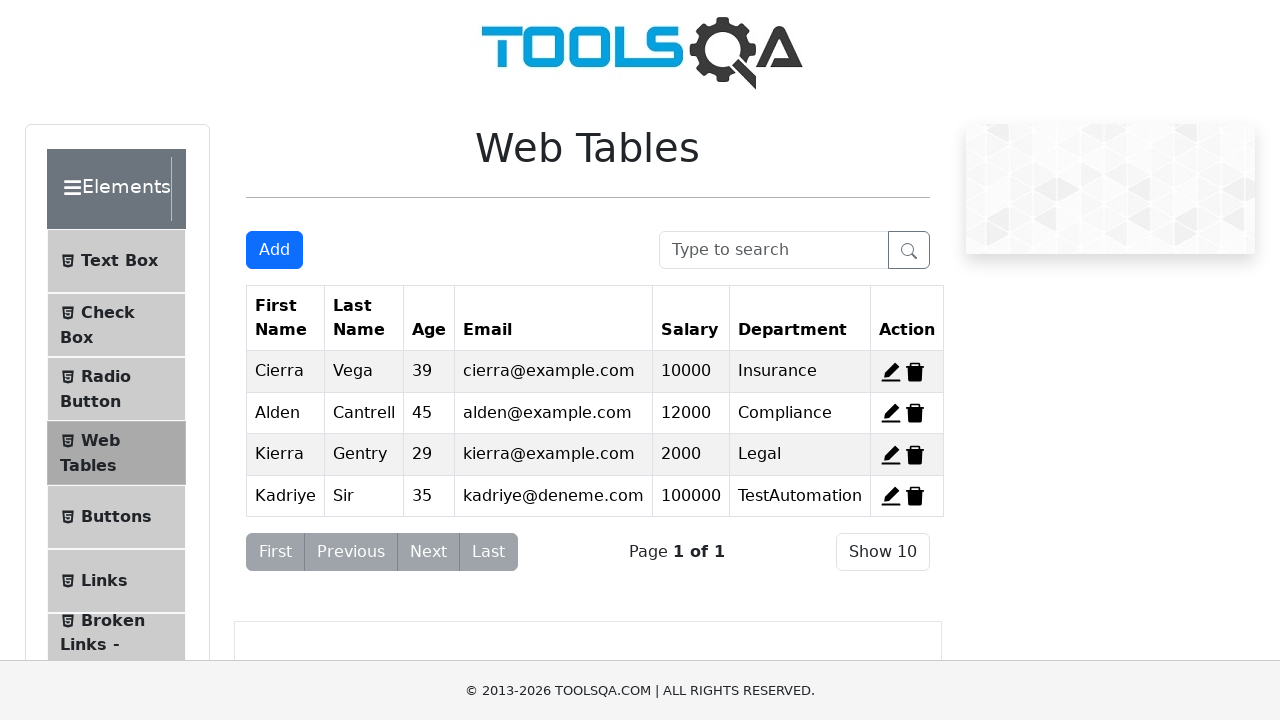